Tests product search functionality by entering a search query and submitting the search form

Starting URL: https://www.ajio.com/

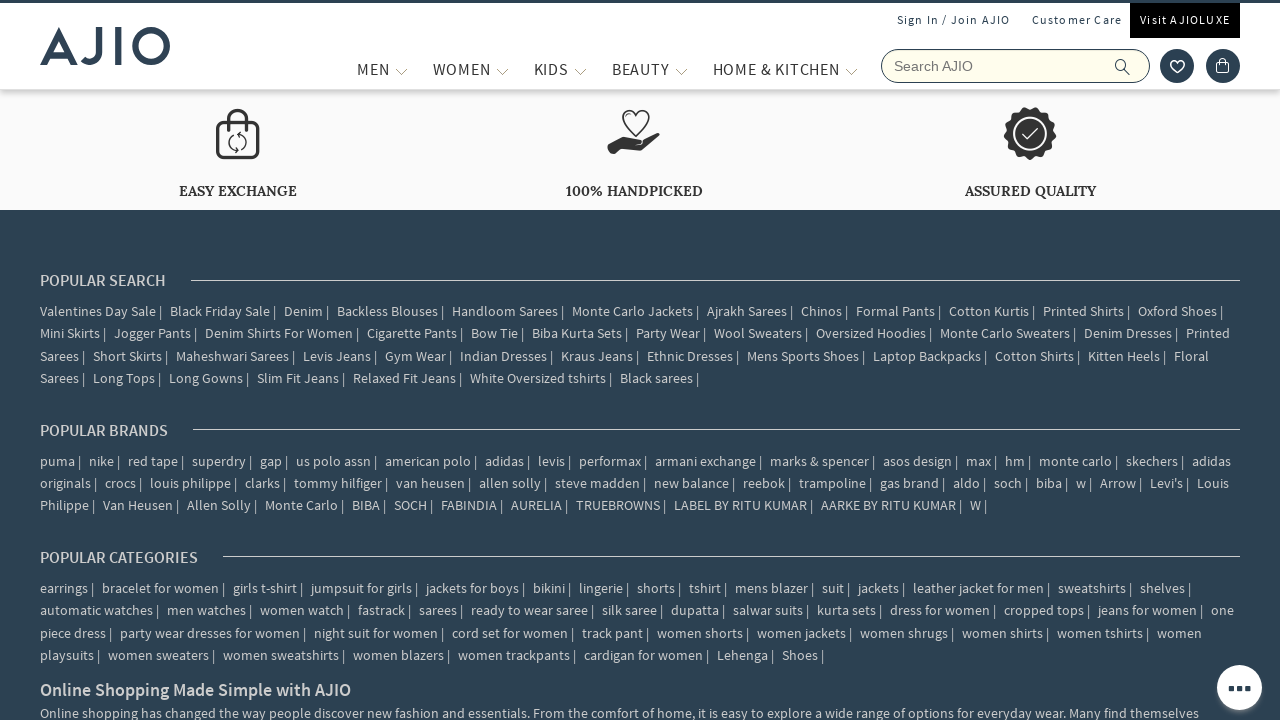

Filled search field with 'Nike shoes' on input[name='searchVal']
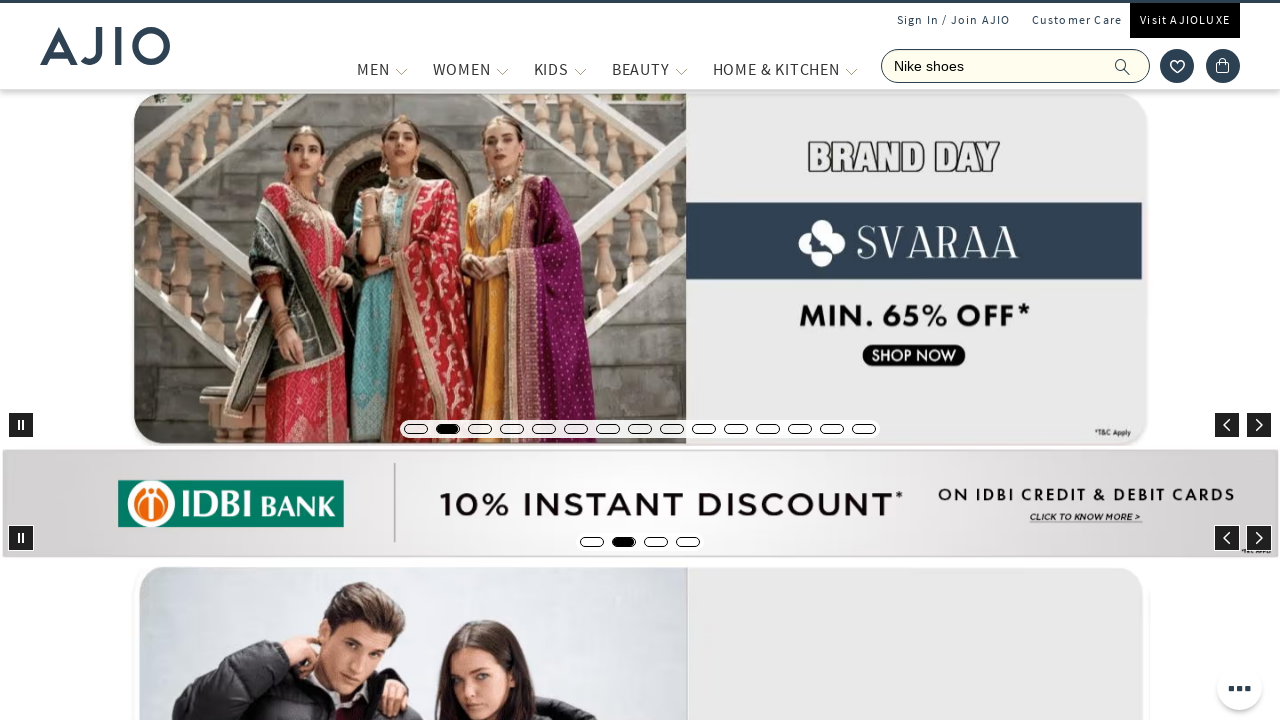

Pressed Enter to submit search form on input[name='searchVal']
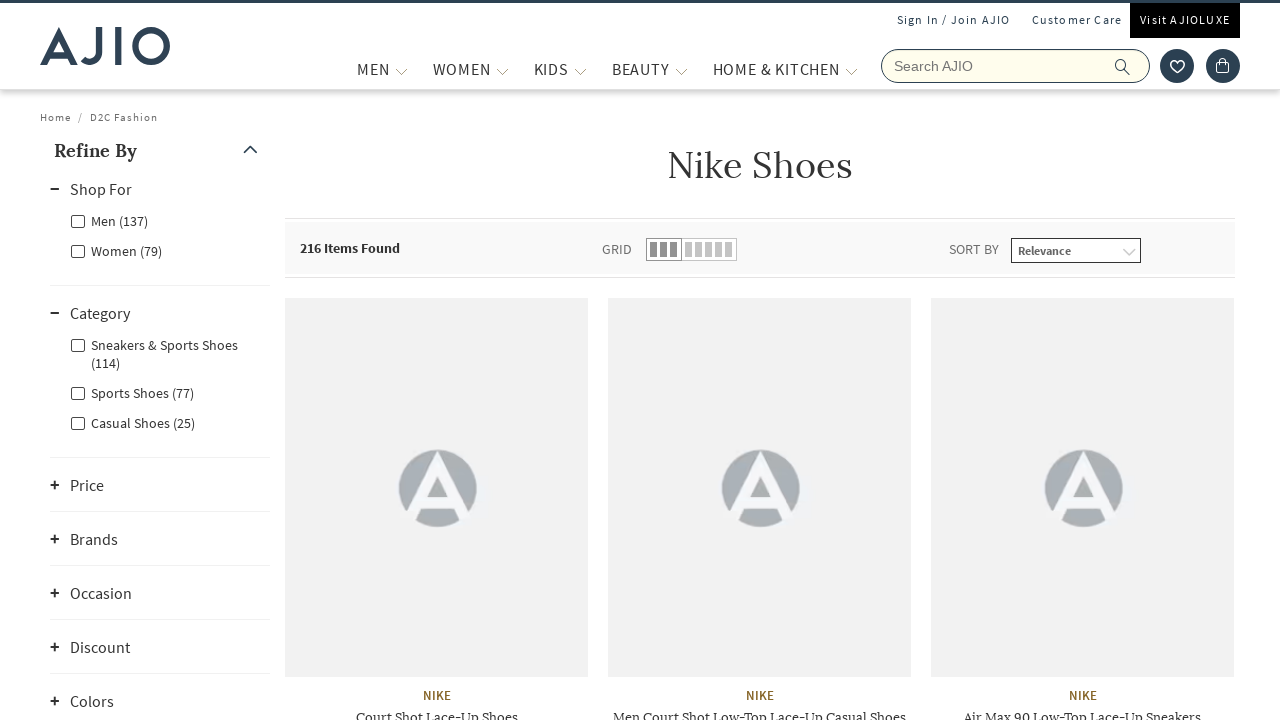

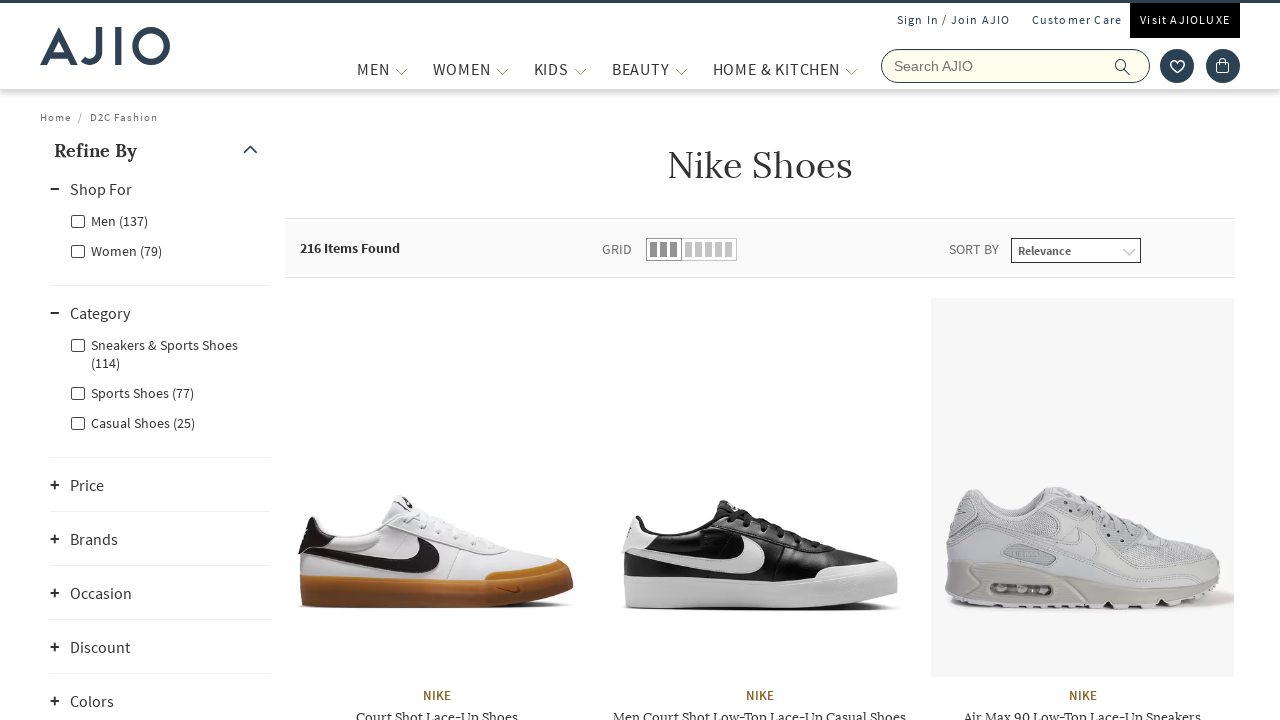